Tests the request demo form on Sauce Labs website by filling in an email address and submitting the form

Starting URL: https://saucelabs.com/request-demo

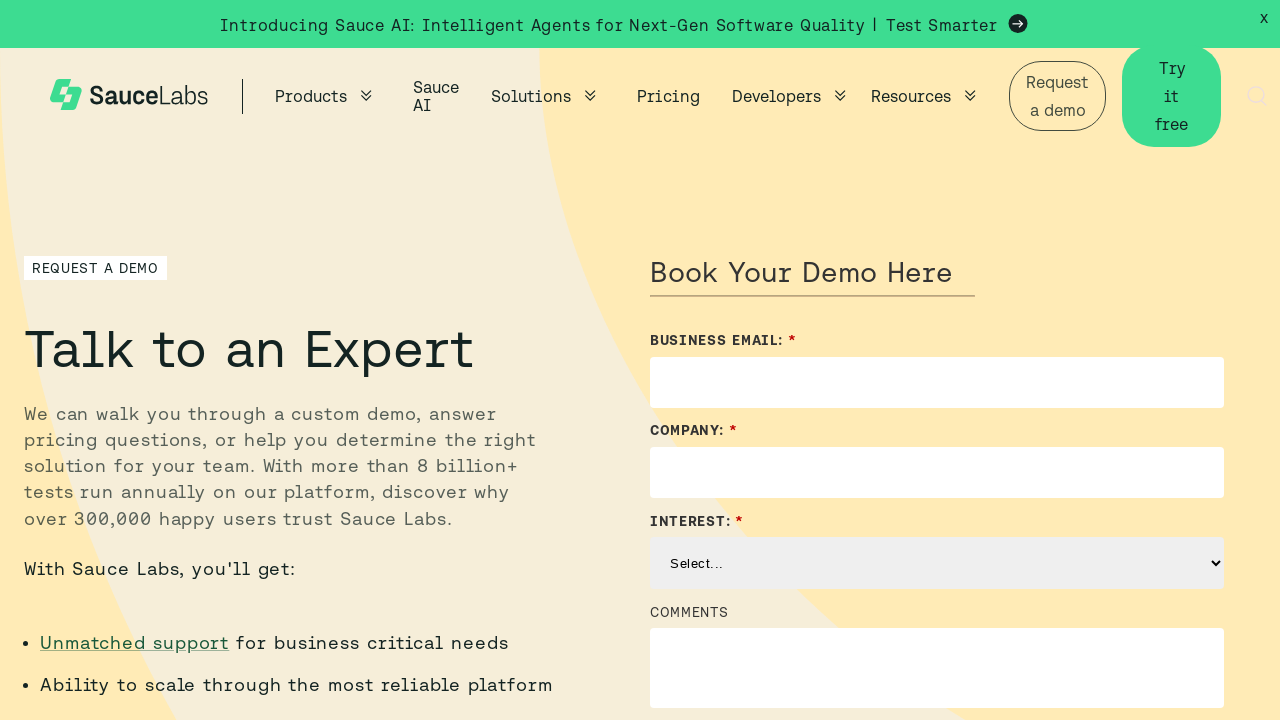

Filled email field with 'john.doe@example.com' on #Email
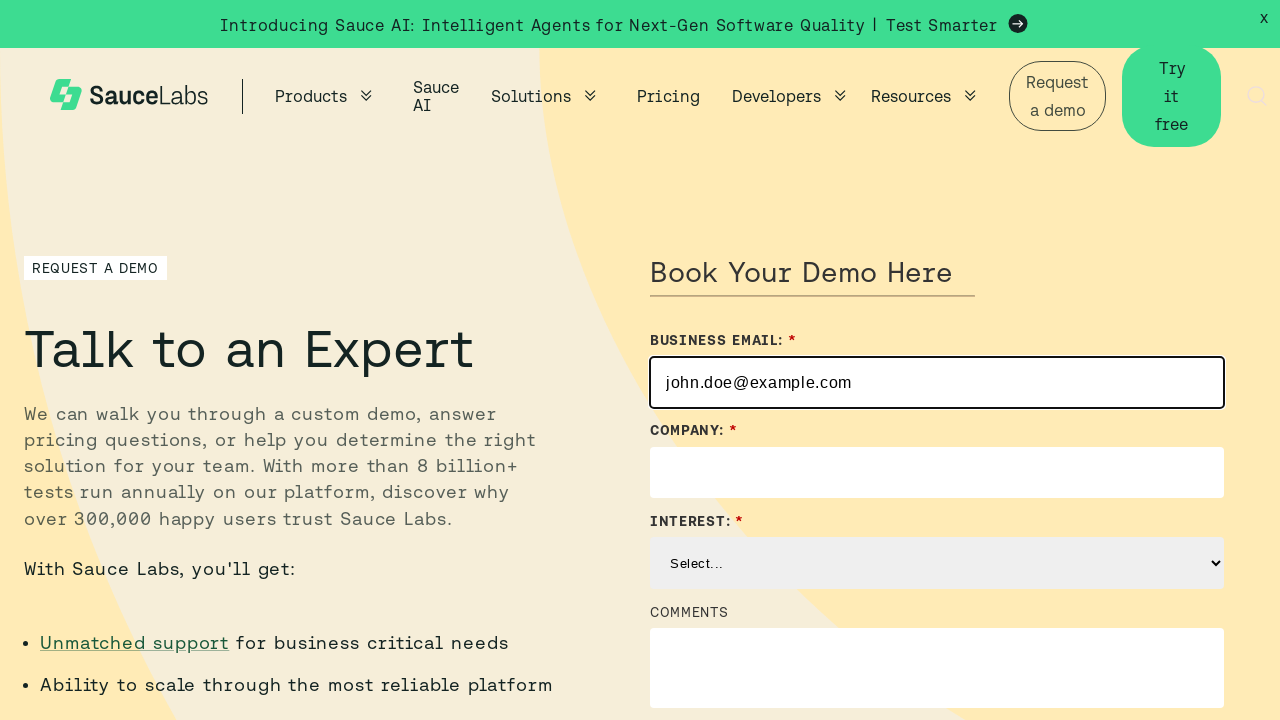

Clicked submit button to submit the request demo form at (696, 360) on button[type='submit']
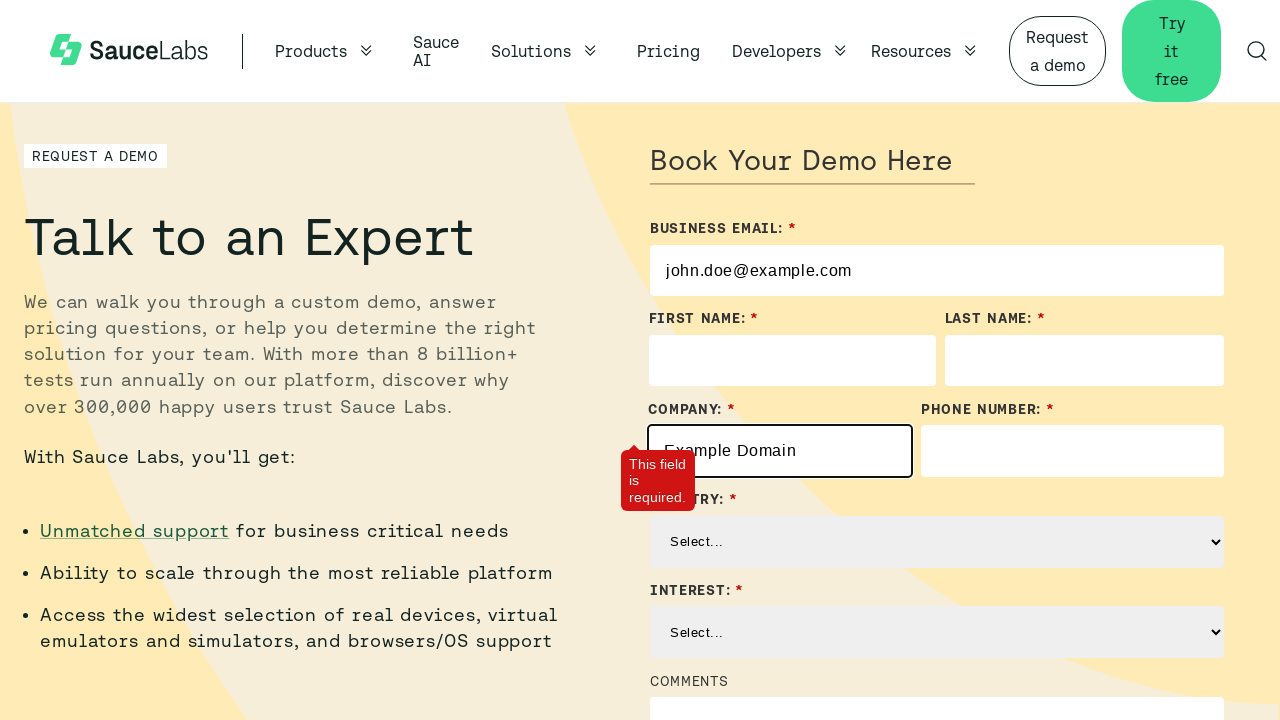

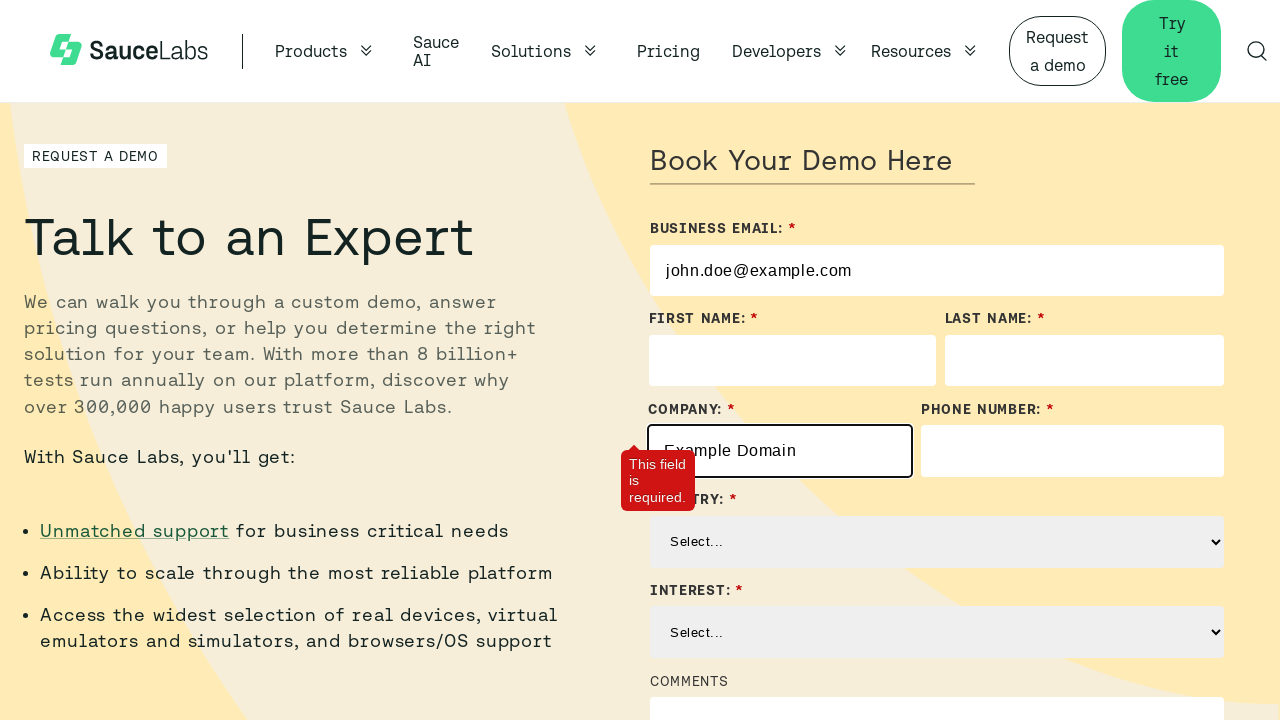